Navigates to the Applitools demo app, views the login window, and clicks the login button to access the app window.

Starting URL: https://demo.applitools.com

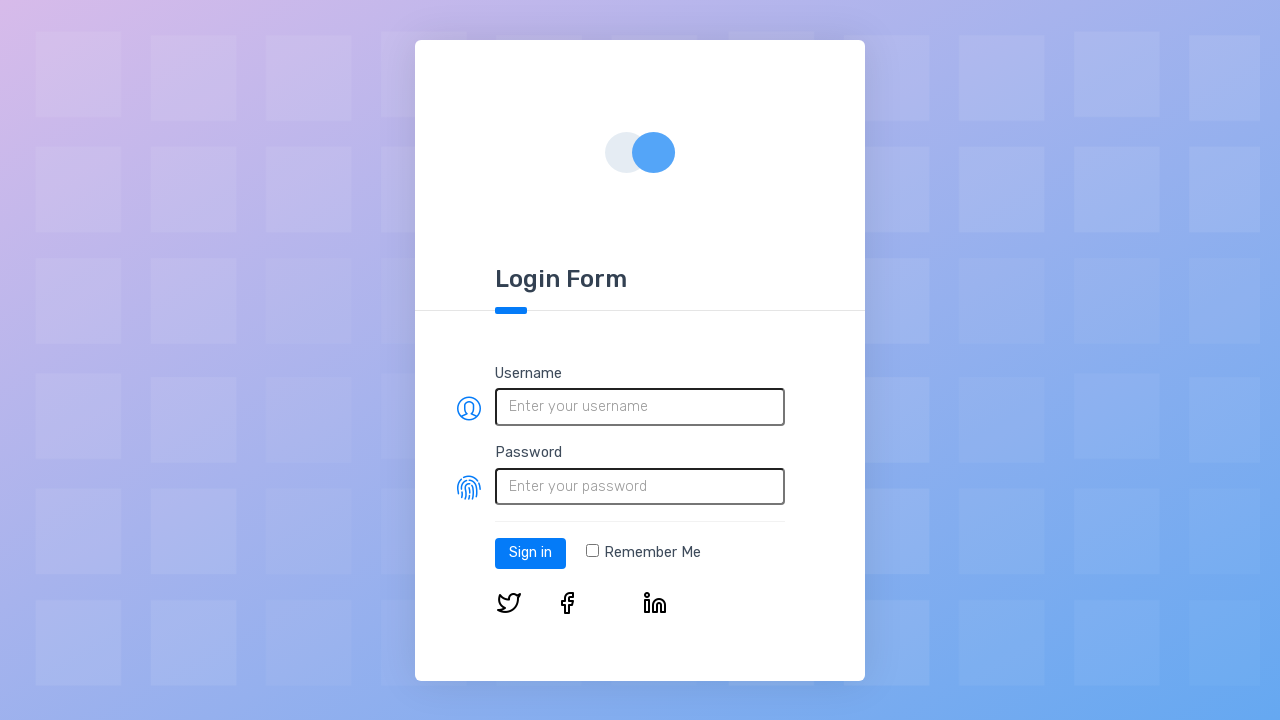

Login page loaded and login button is visible
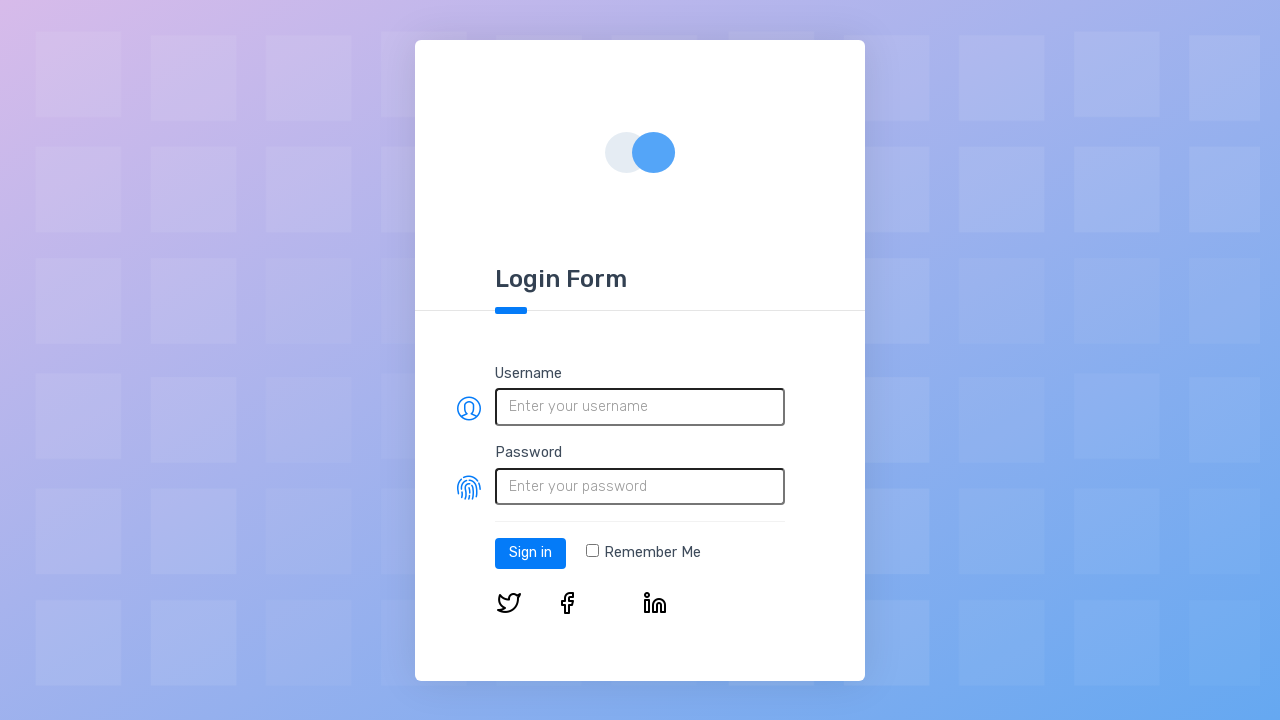

Clicked the login button at (530, 553) on #log-in
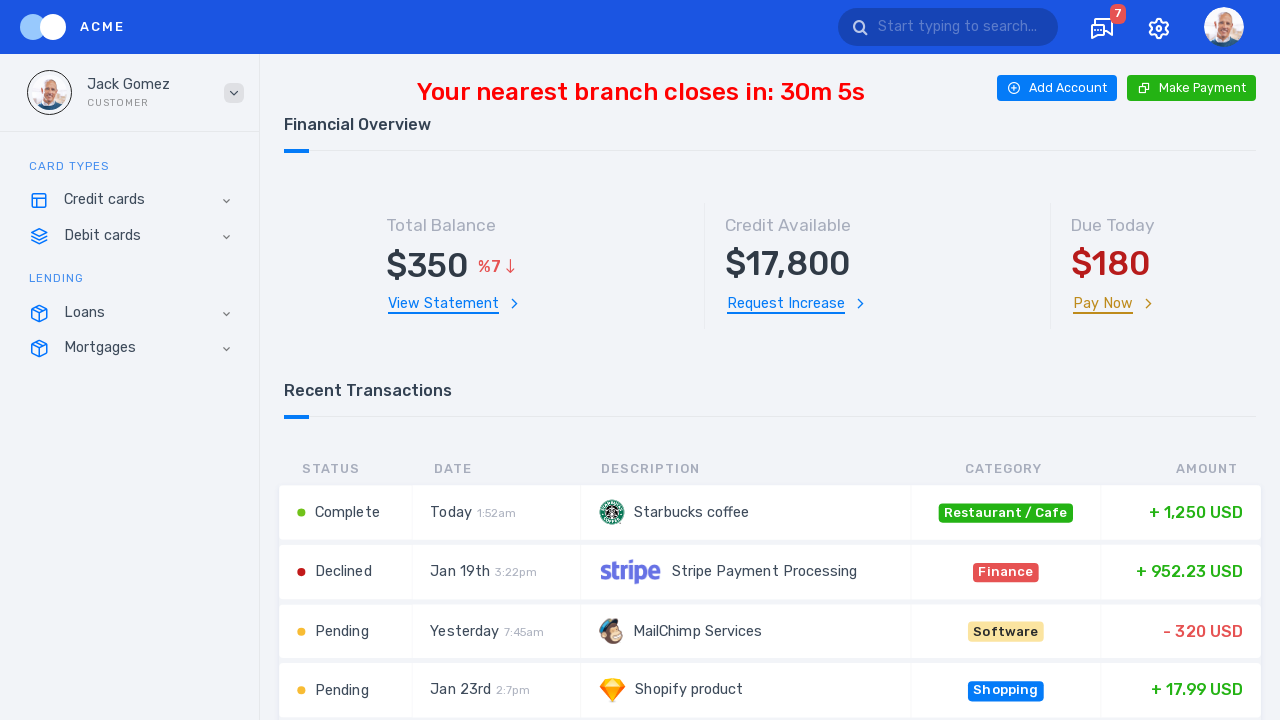

App window loaded successfully after login
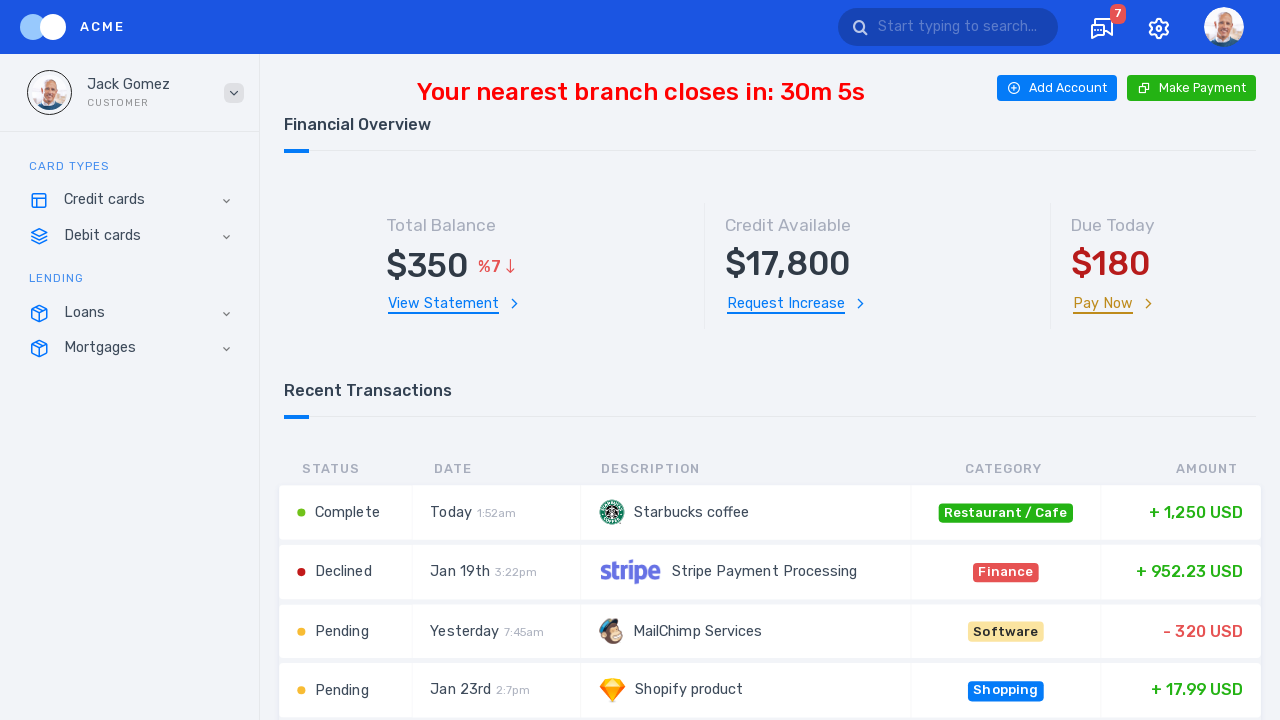

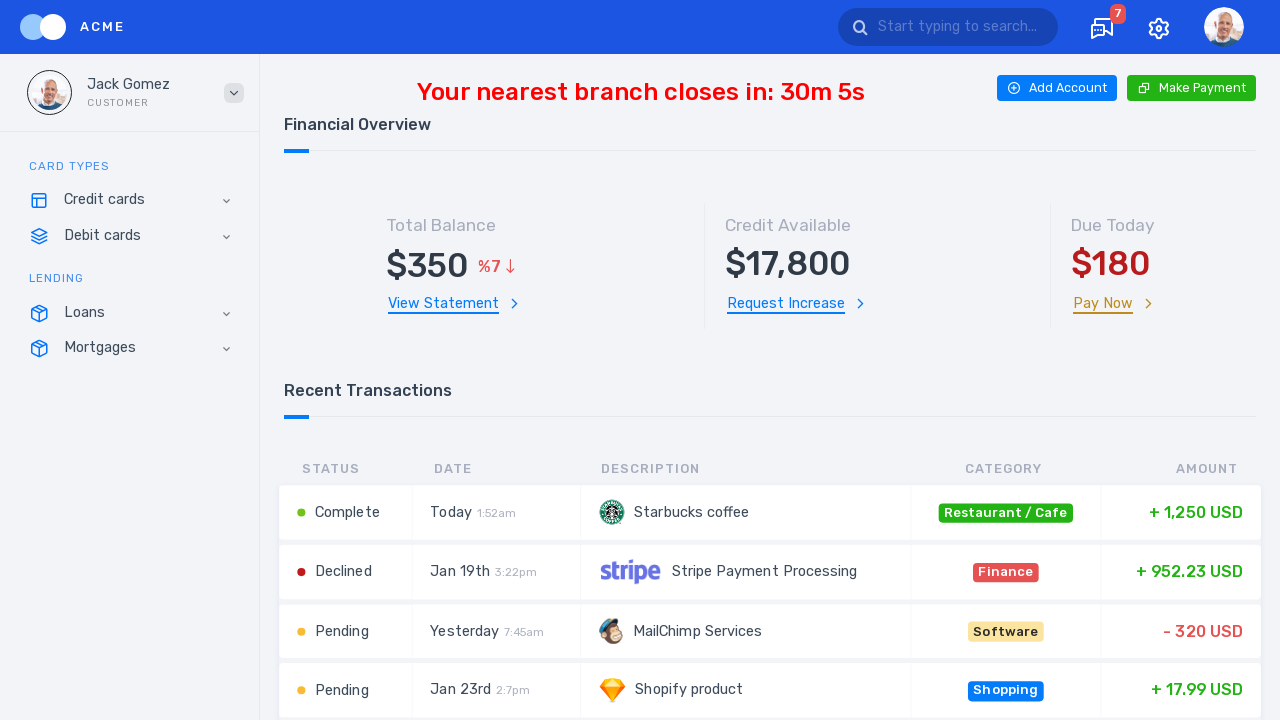